Tests dropdown selection functionality by finding the dropdown element, iterating through options, clicking on "Option 1", and verifying the selection was successful.

Starting URL: https://the-internet.herokuapp.com/dropdown

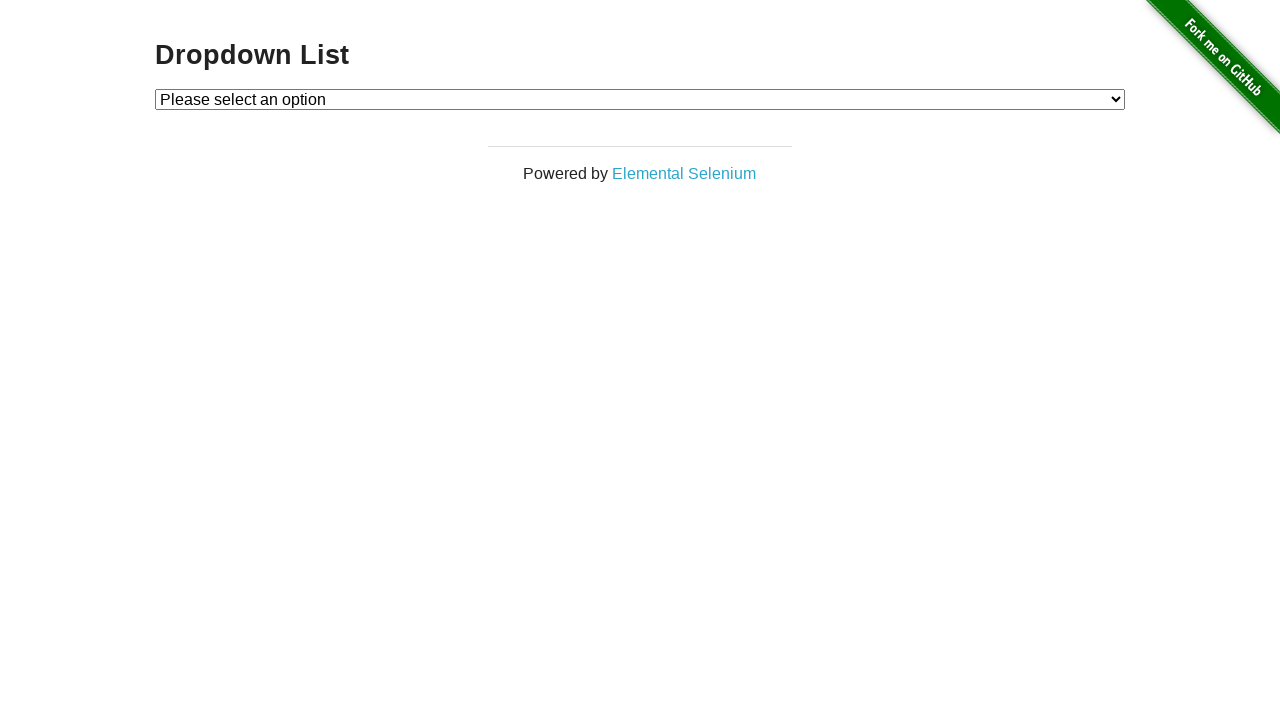

Waited for dropdown element to be visible
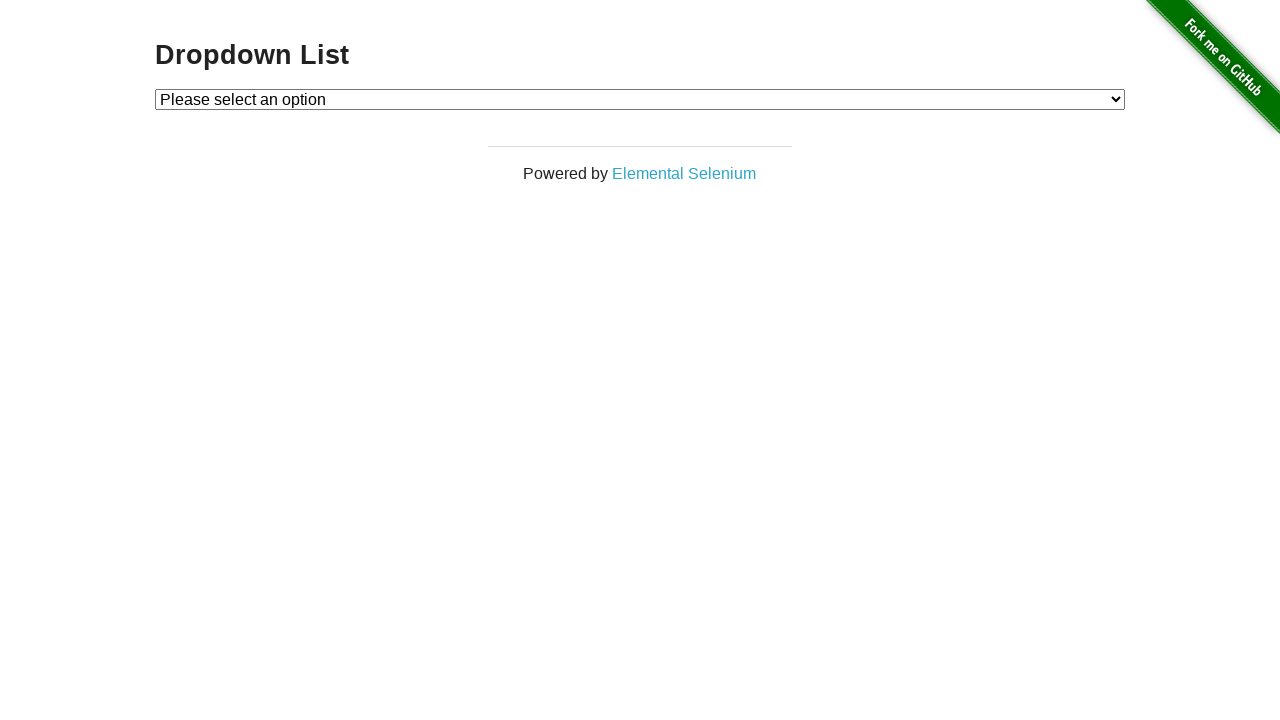

Selected 'Option 1' from dropdown on #dropdown
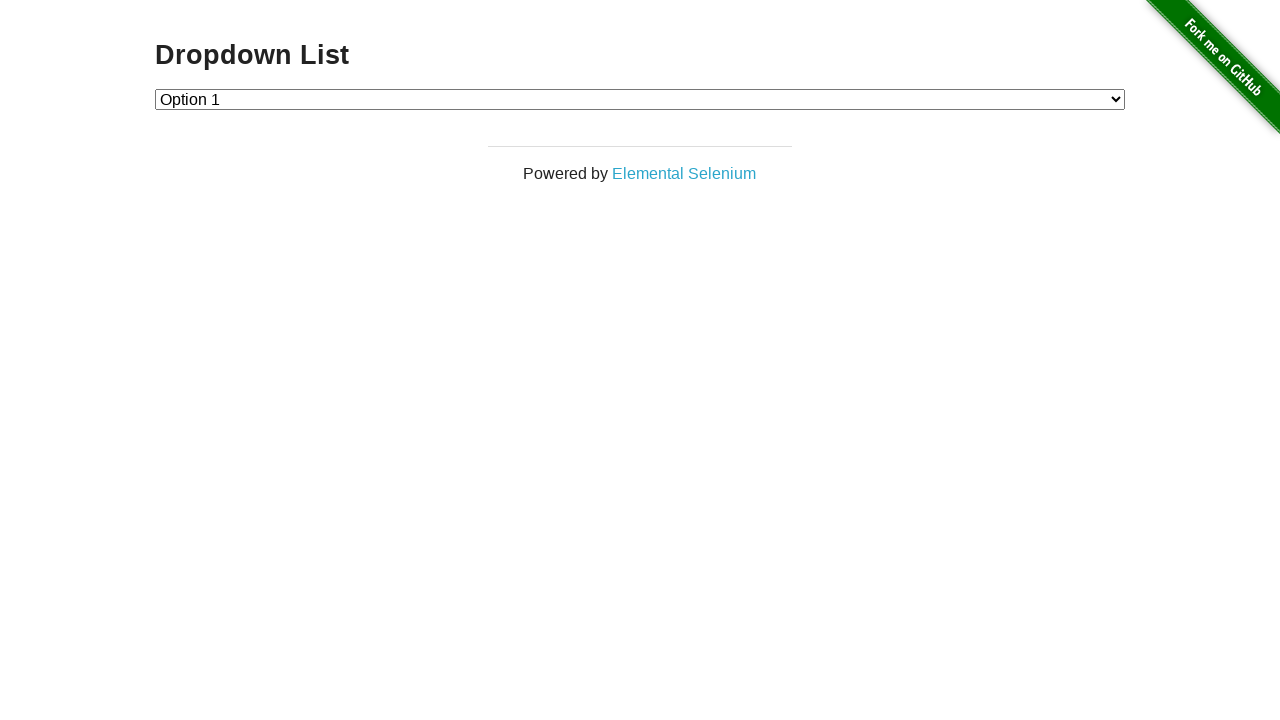

Retrieved selected dropdown value
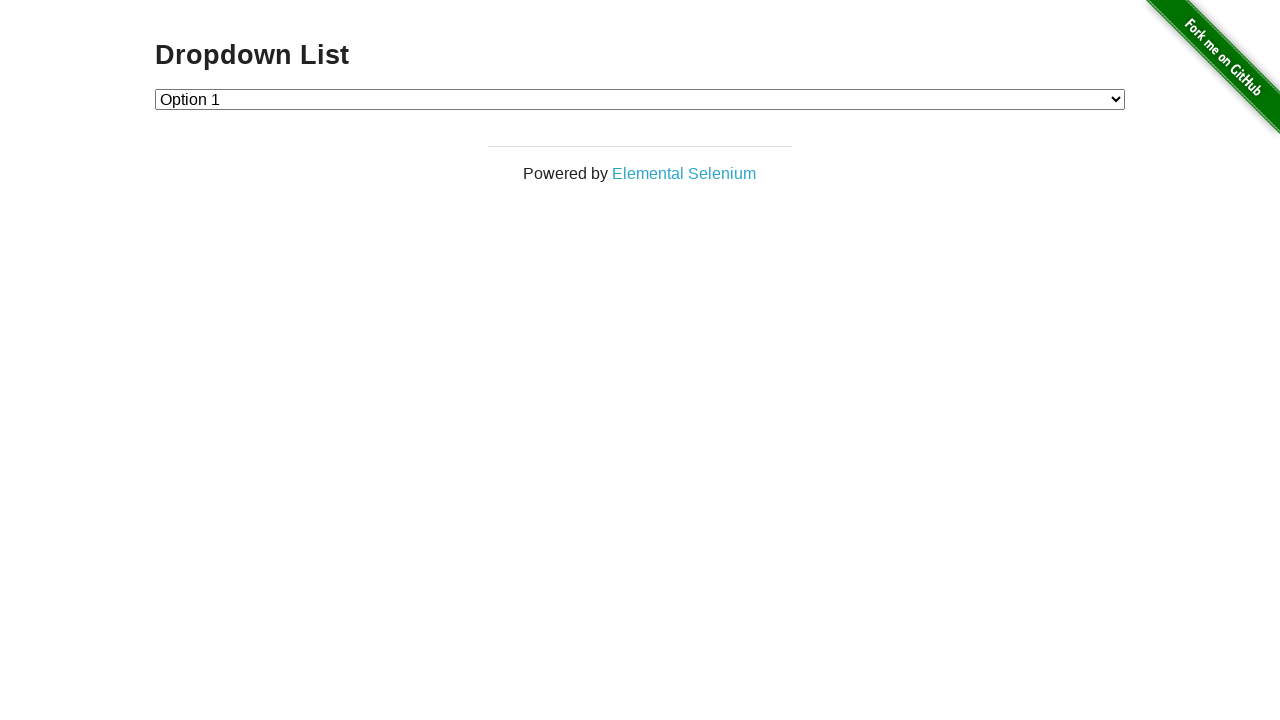

Verified that Option 1 was successfully selected (value='1')
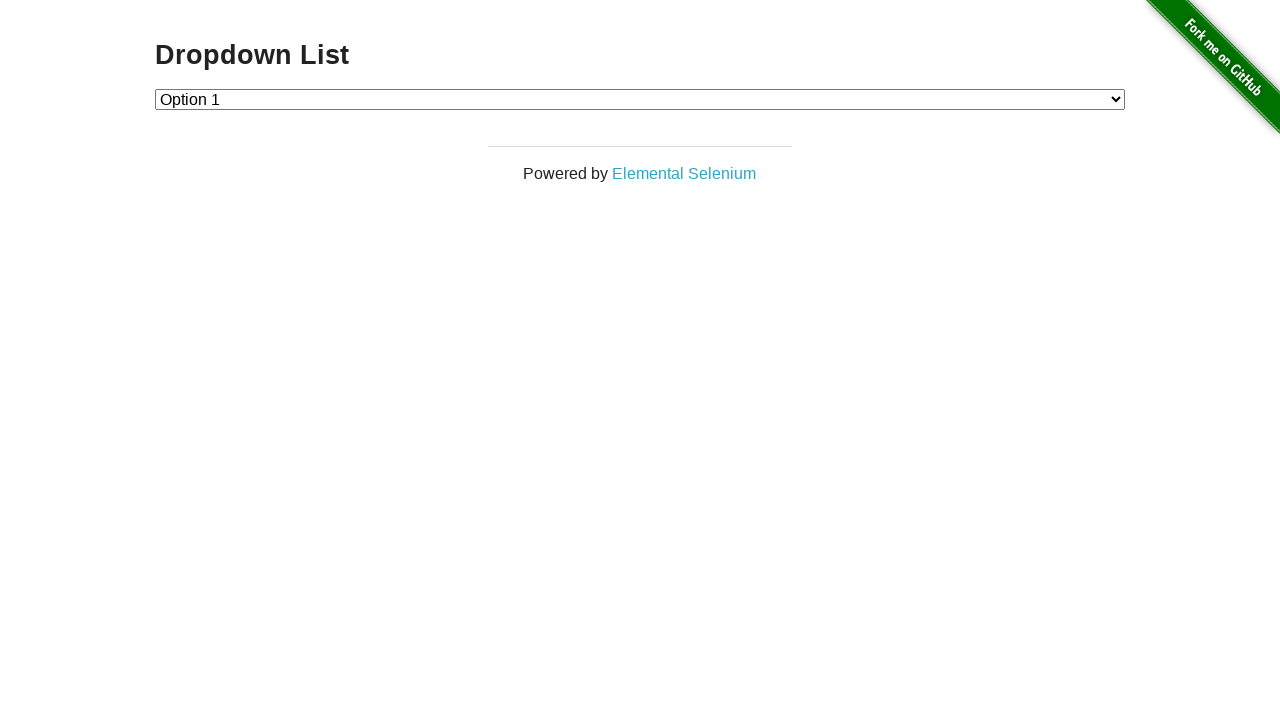

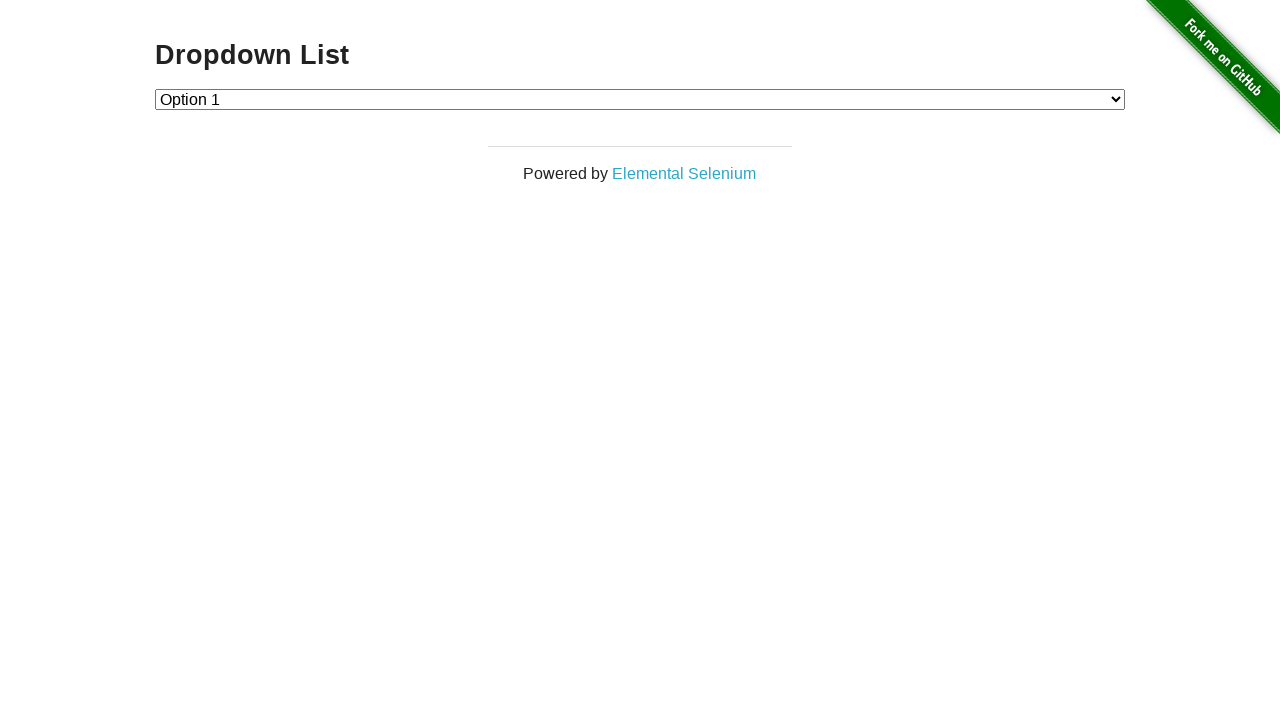